Navigates to the Bahamut Anime website and verifies that the main heading (h1) element is present on the page.

Starting URL: https://ani.gamer.com.tw

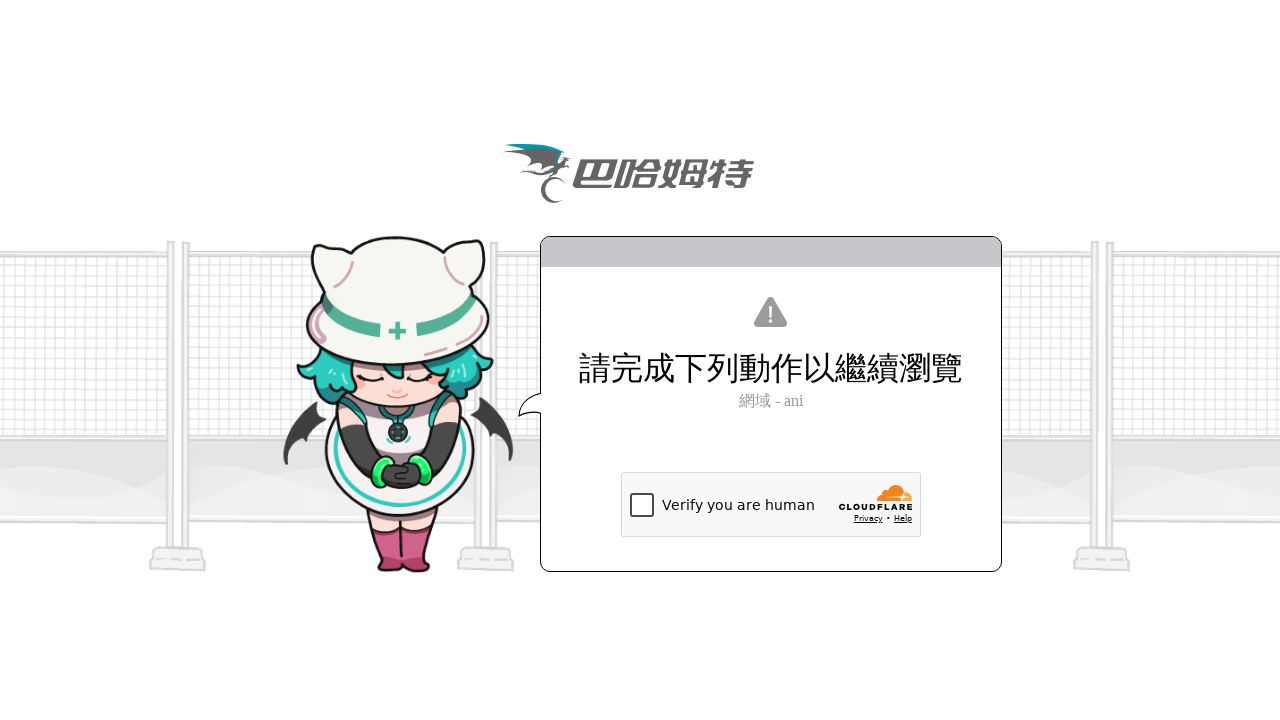

Navigated to Bahamut Anime website (https://ani.gamer.com.tw)
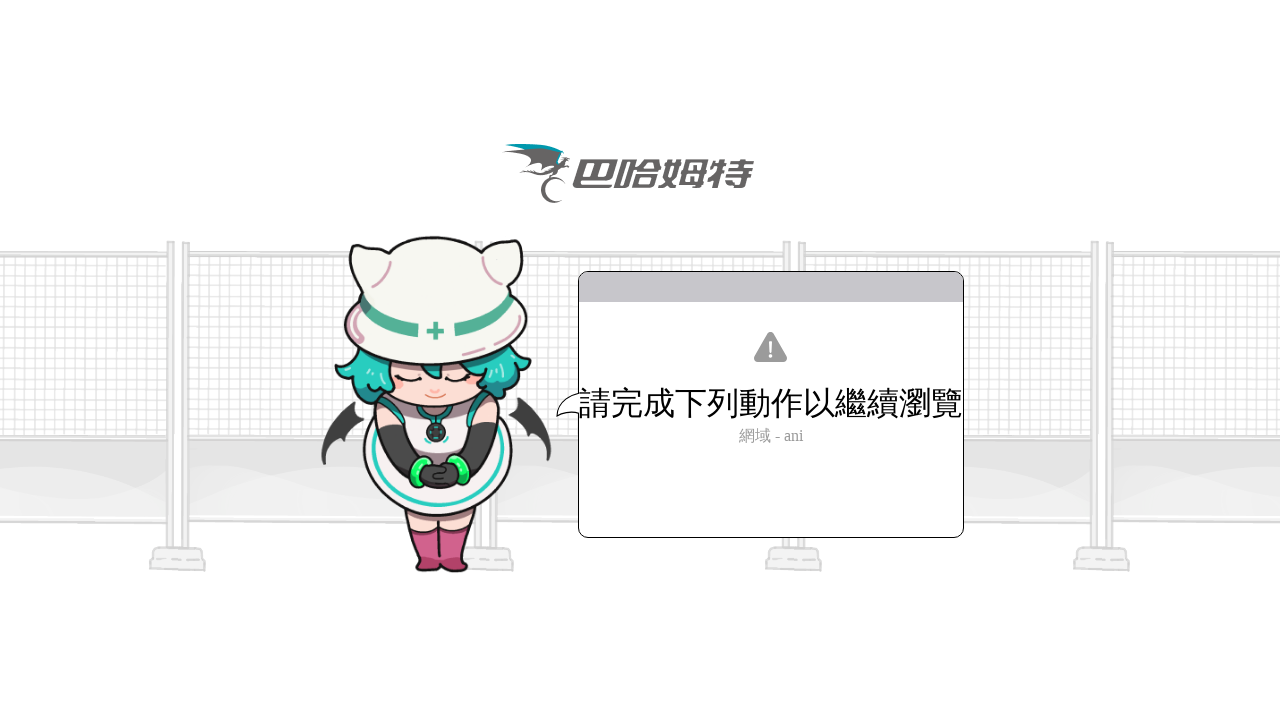

Main heading (h1) element is present on the page
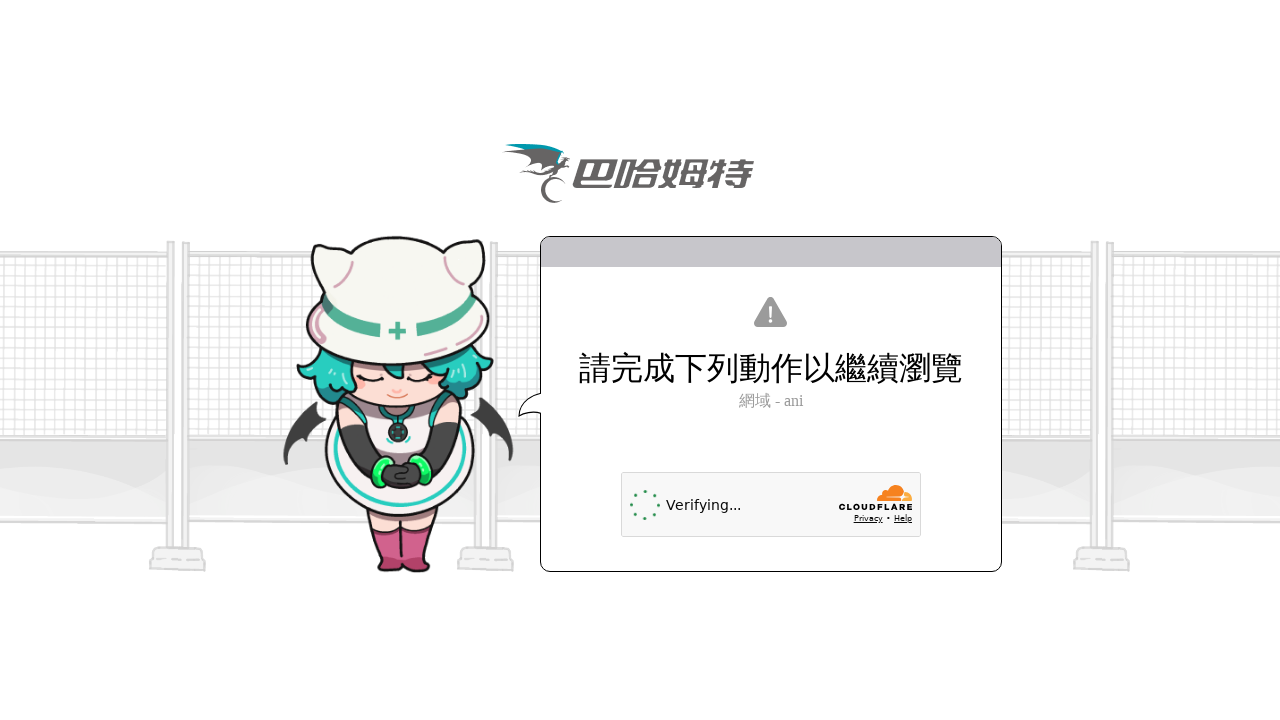

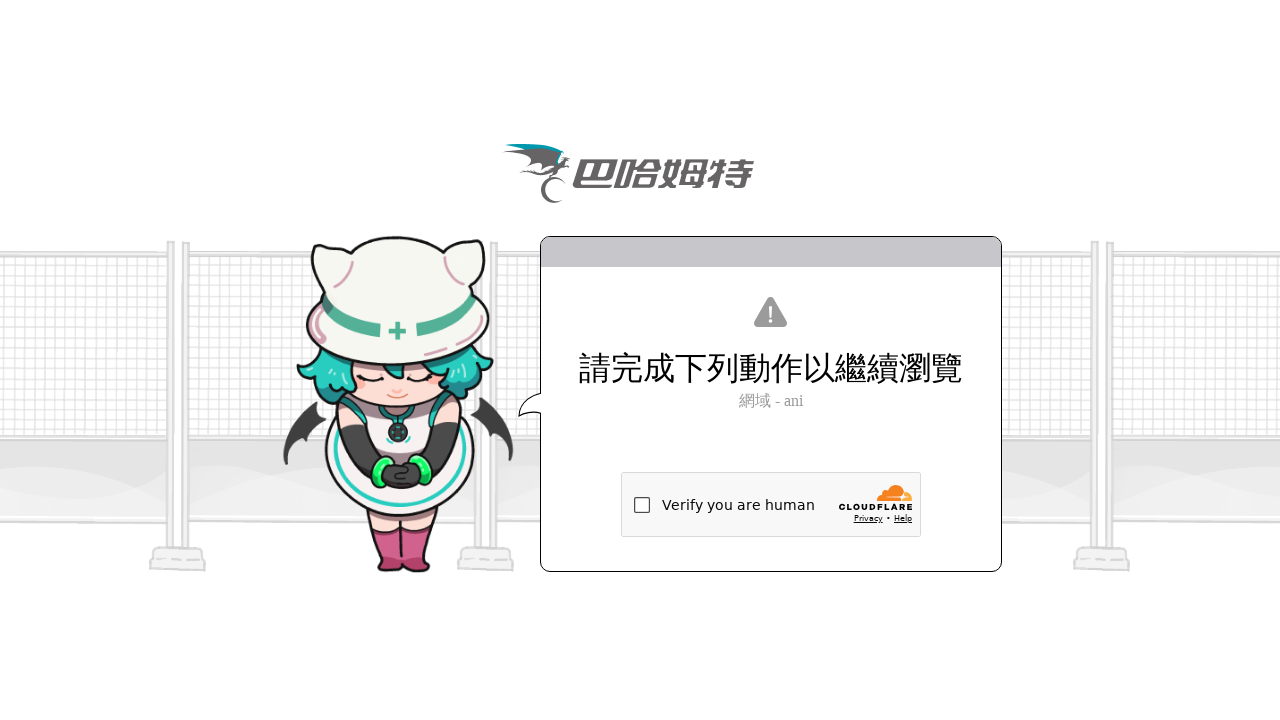